Tests JavaScript alert handling by filling a name field, clicking alert button, and accepting the alert

Starting URL: https://codenboxautomationlab.com/practice/

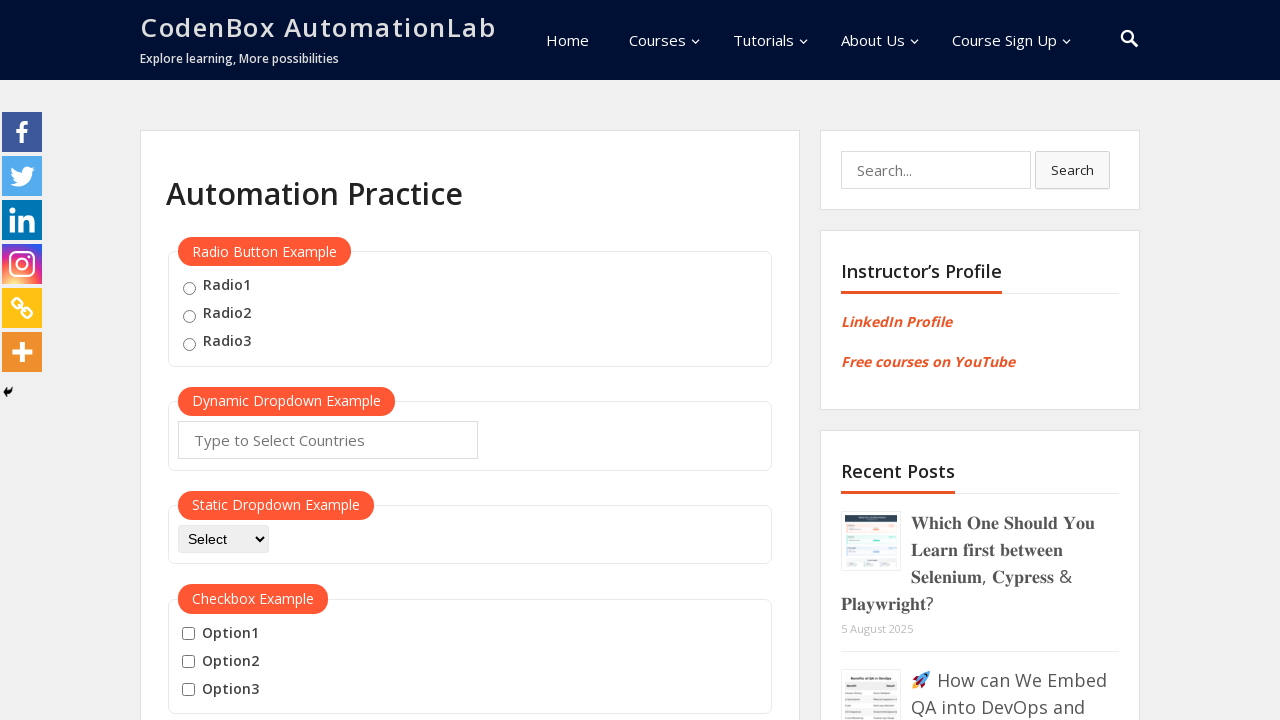

Filled name field with 'John Smith' on #name
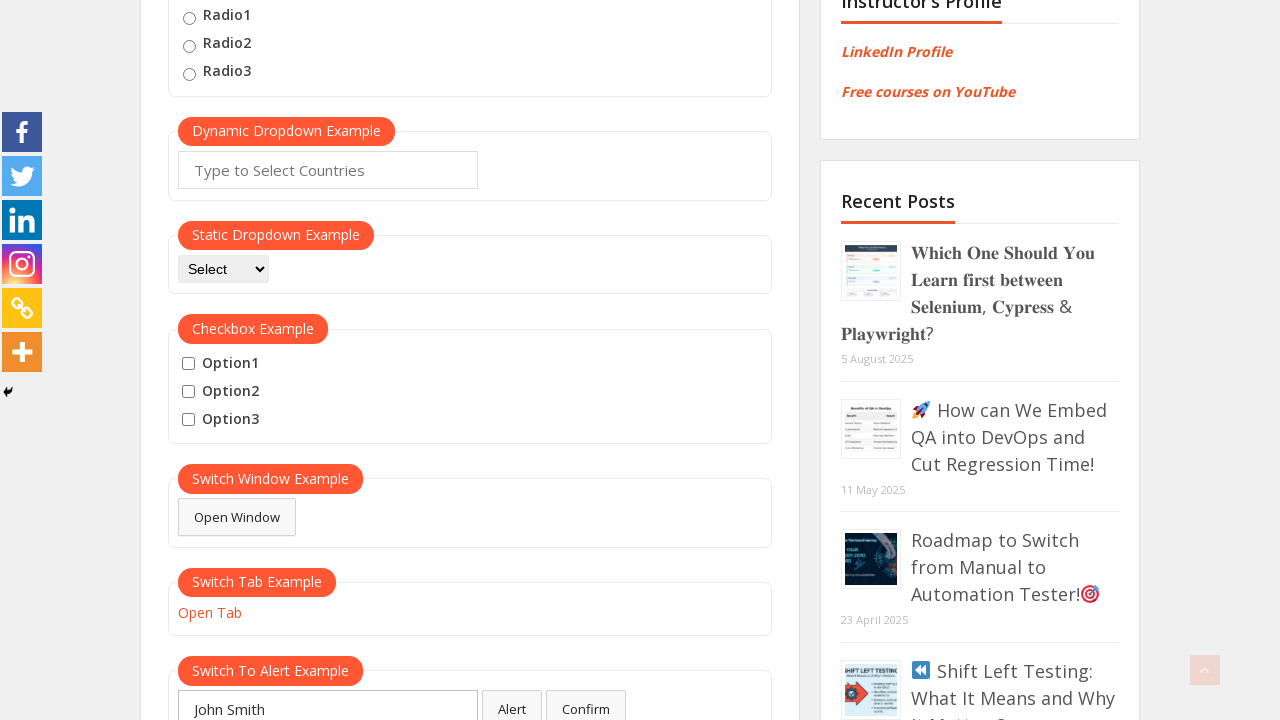

Set up alert dialog handler to accept alerts
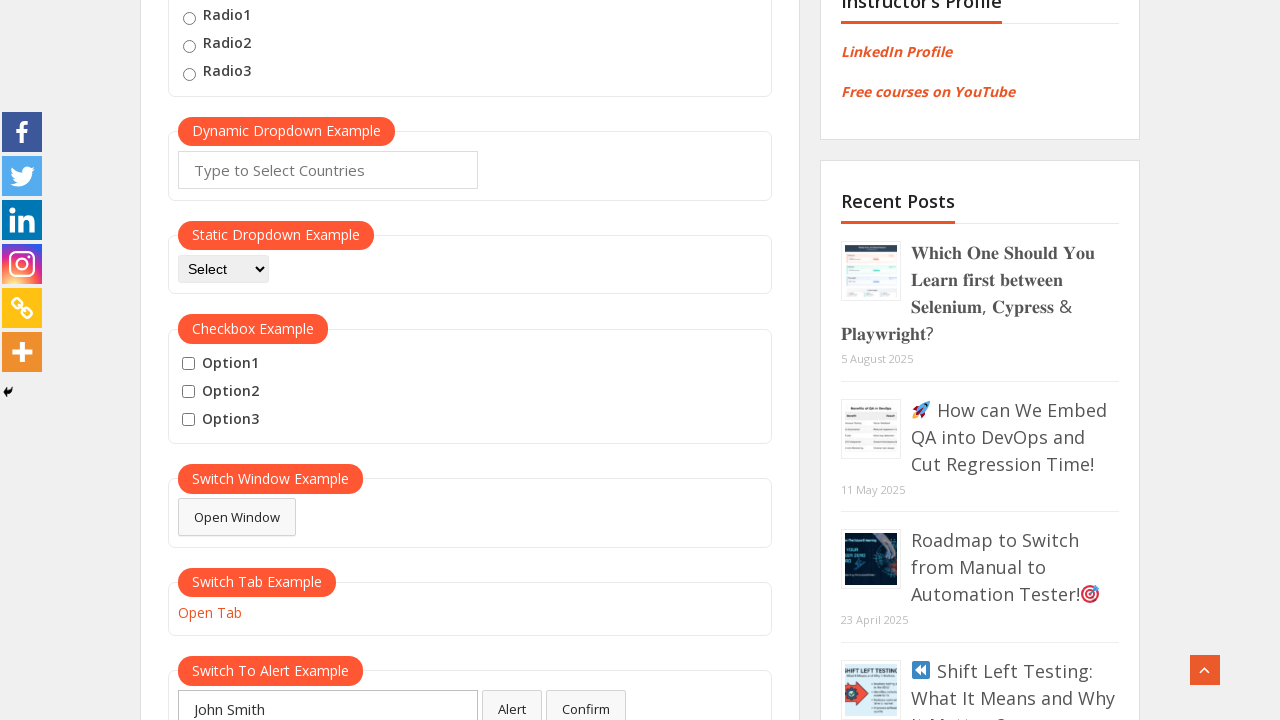

Clicked alert button to trigger JavaScript alert at (512, 701) on #alertbtn
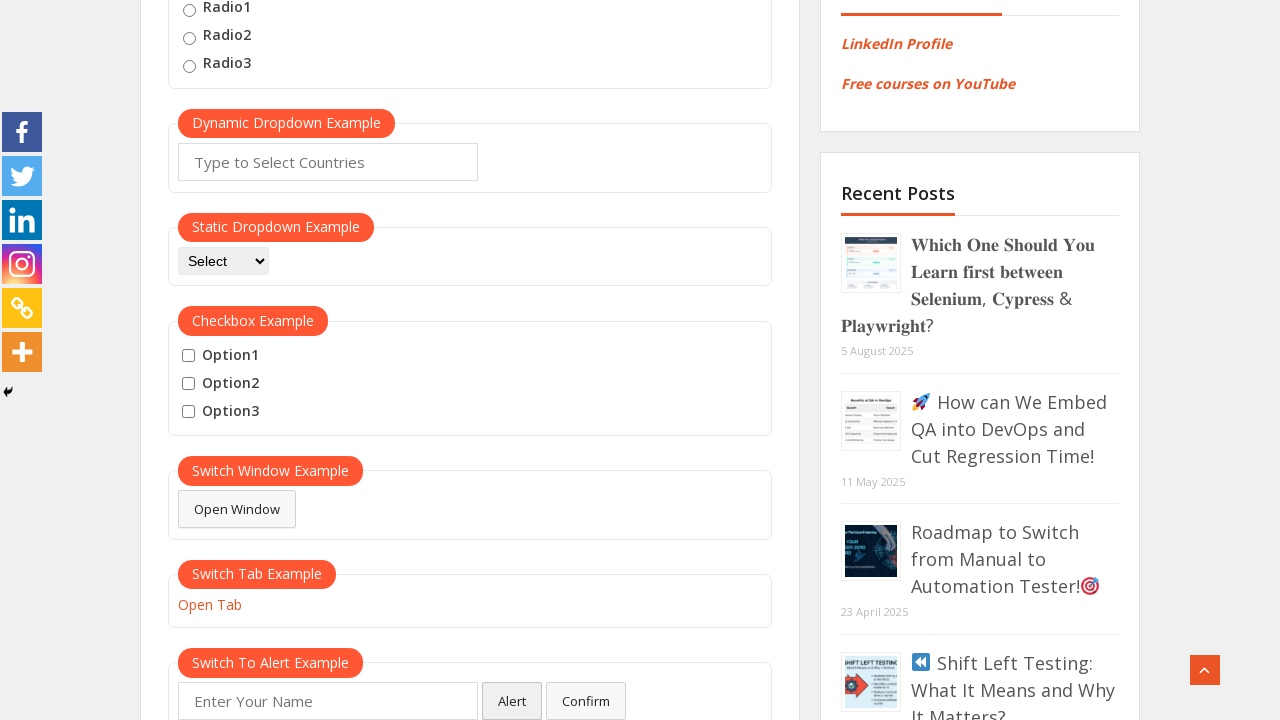

Waited 500ms for alert to be processed
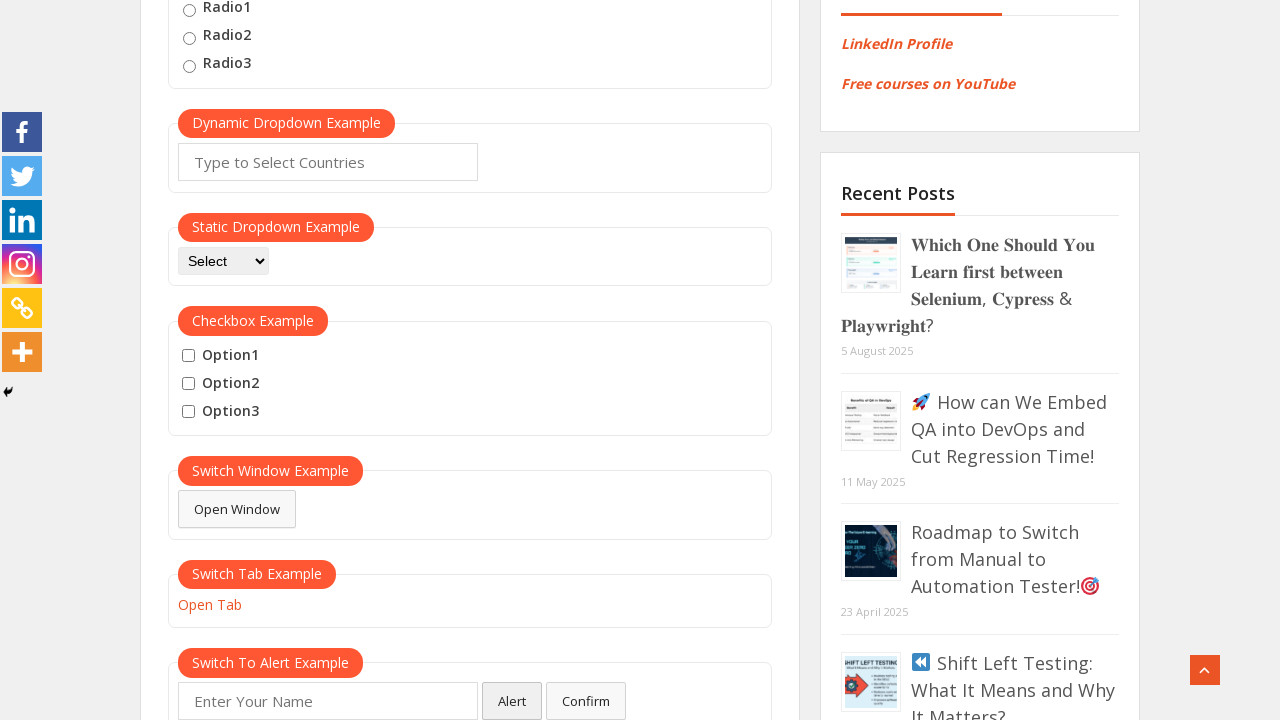

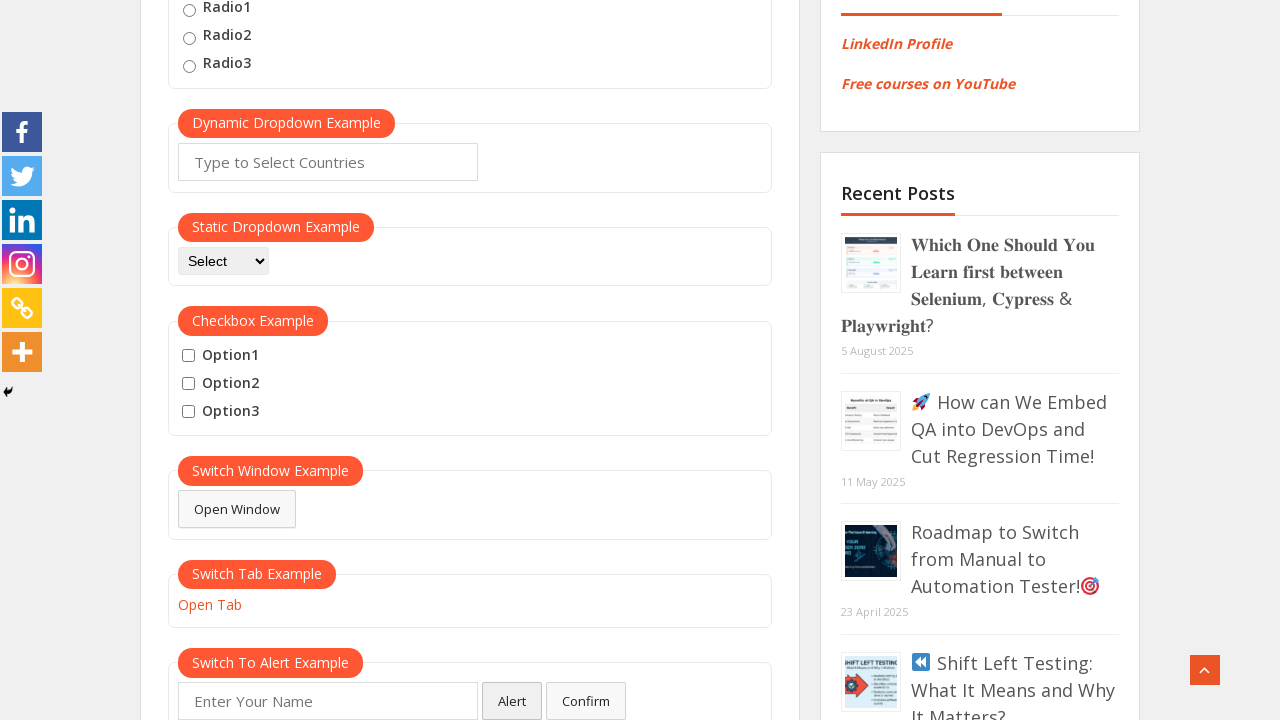